Navigates to HRM page and highlights a submit button element

Starting URL: https://hrm.anhtester.com/

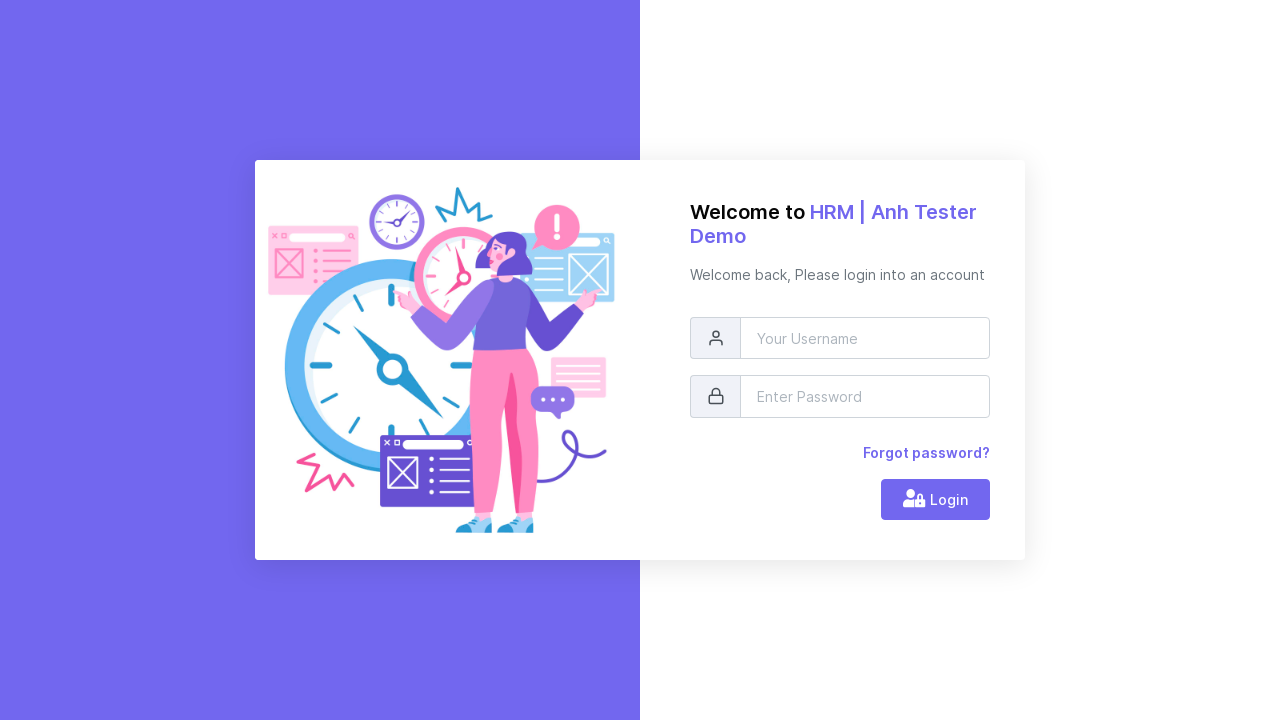

Navigated to HRM page at https://hrm.anhtester.com/
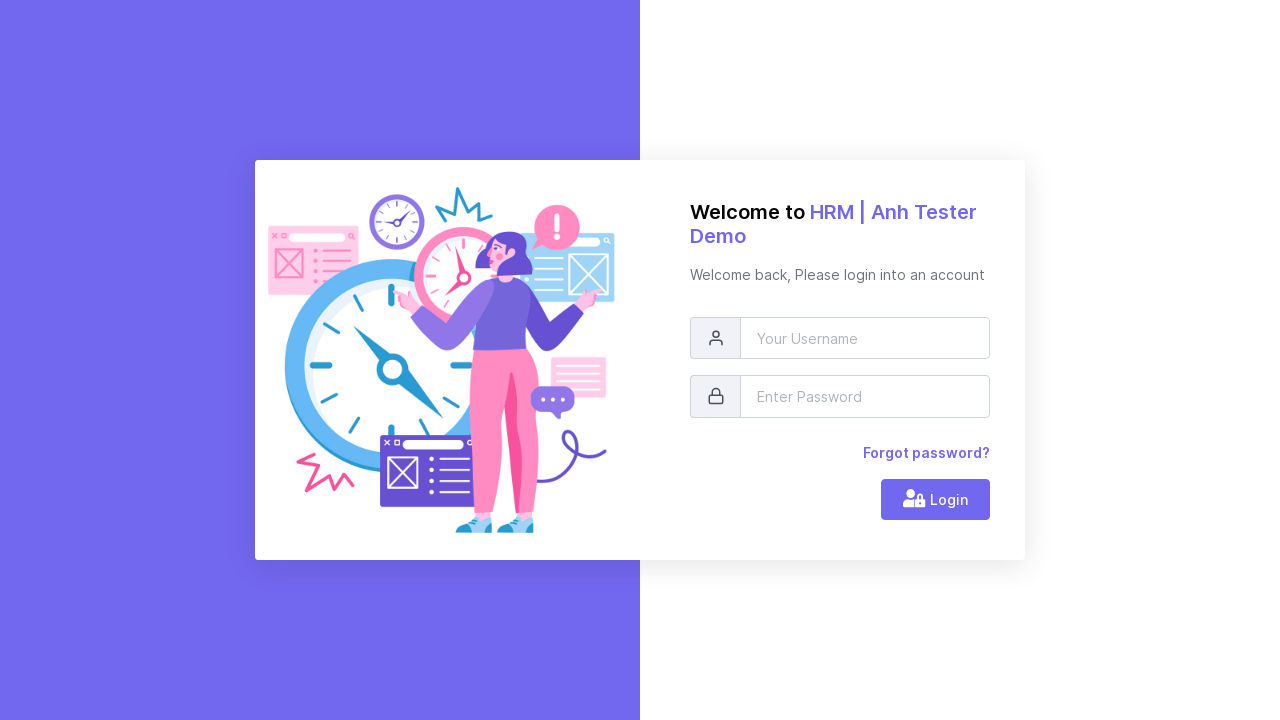

Submit button became visible
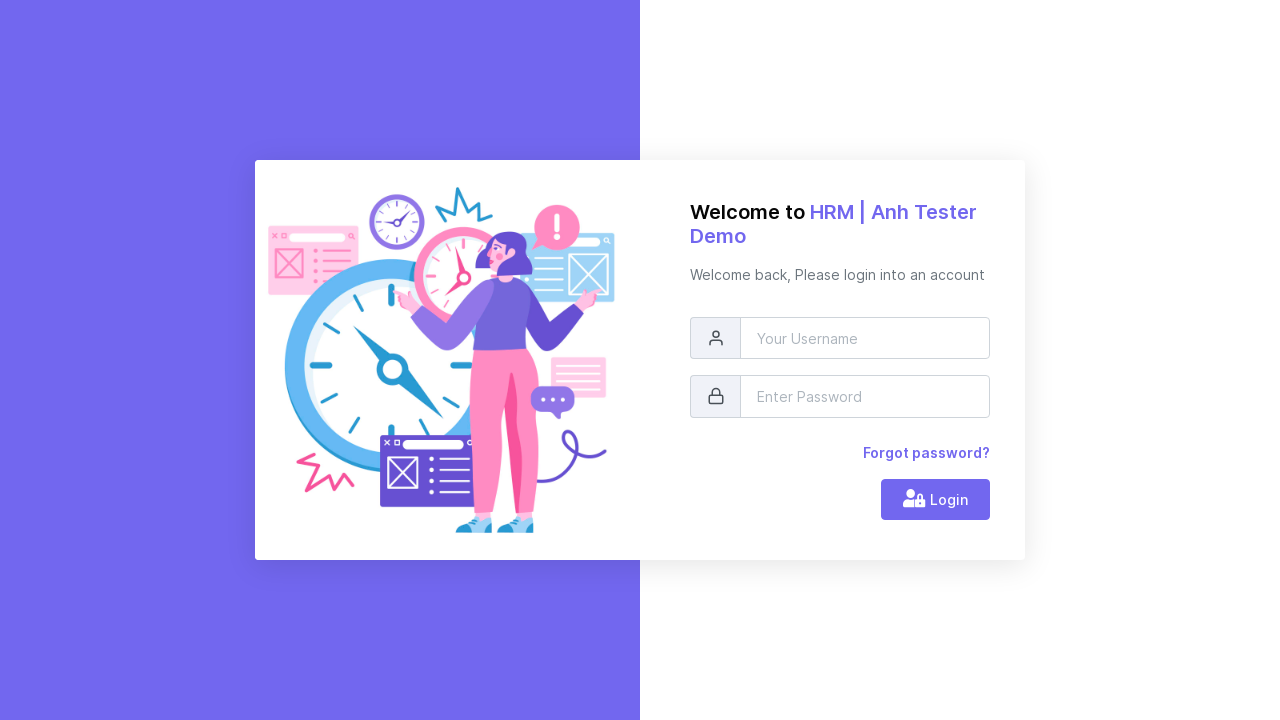

Verified that submit button is visible and highlighted element exists
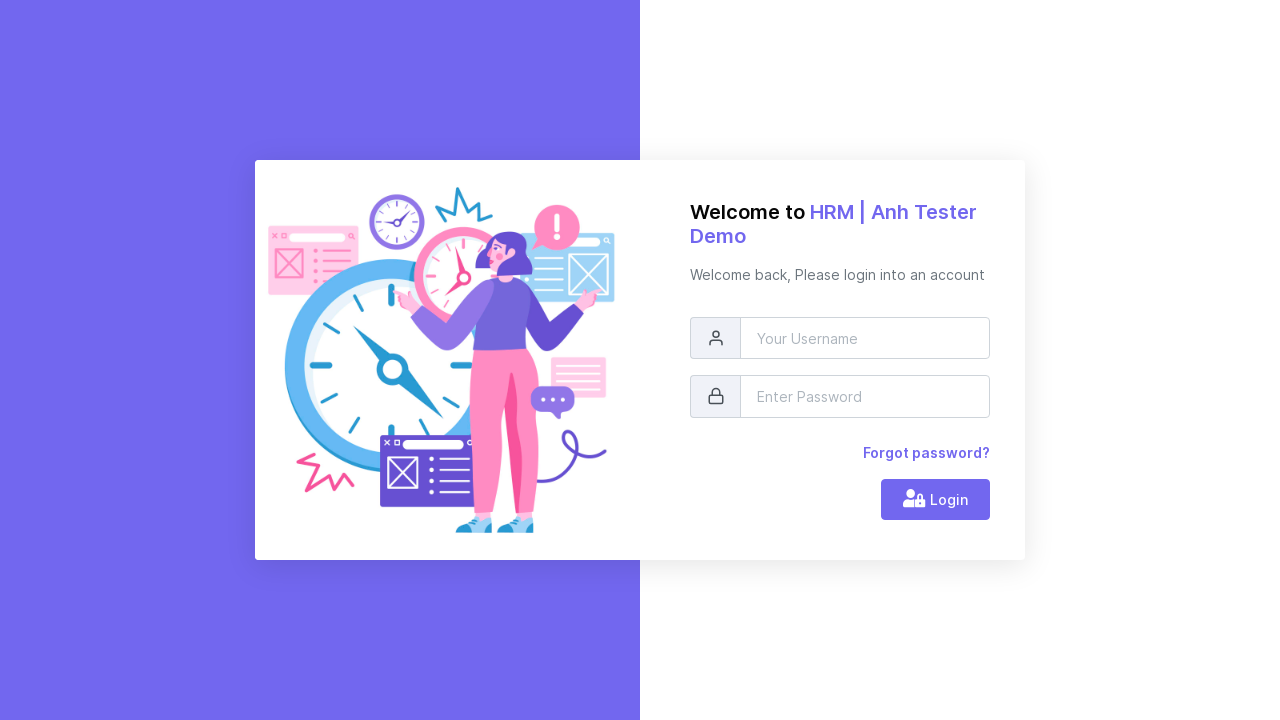

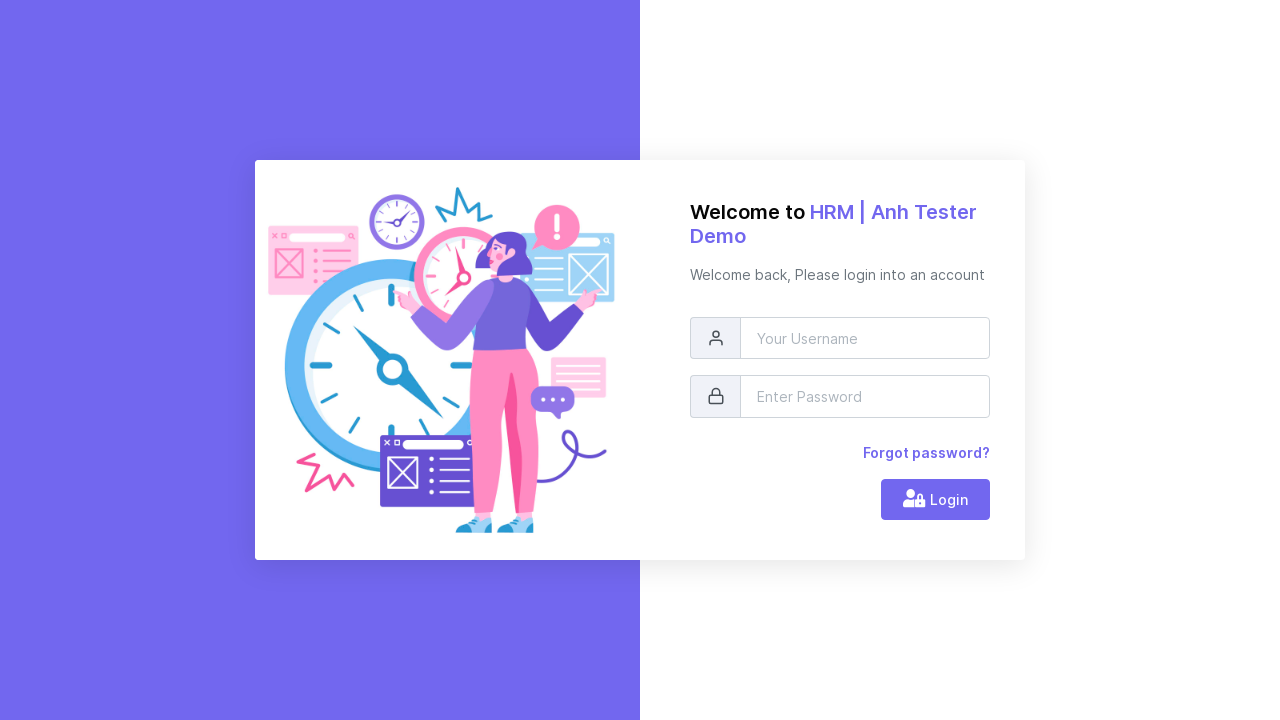